Tests cookie creation and validation by adding a cookie named "username" with value "user123", refreshing the page, and verifying the cookie was set correctly.

Starting URL: https://demoqa.com/login

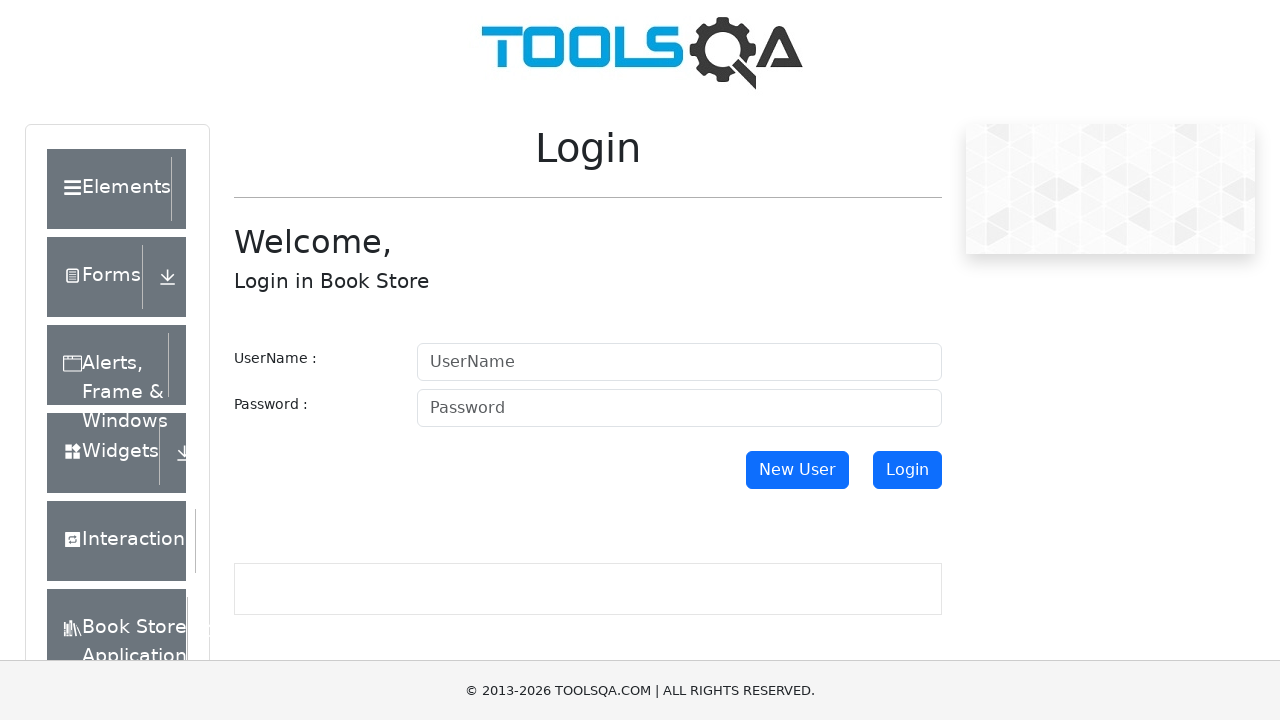

Added cookie 'username' with value 'user123' to the context
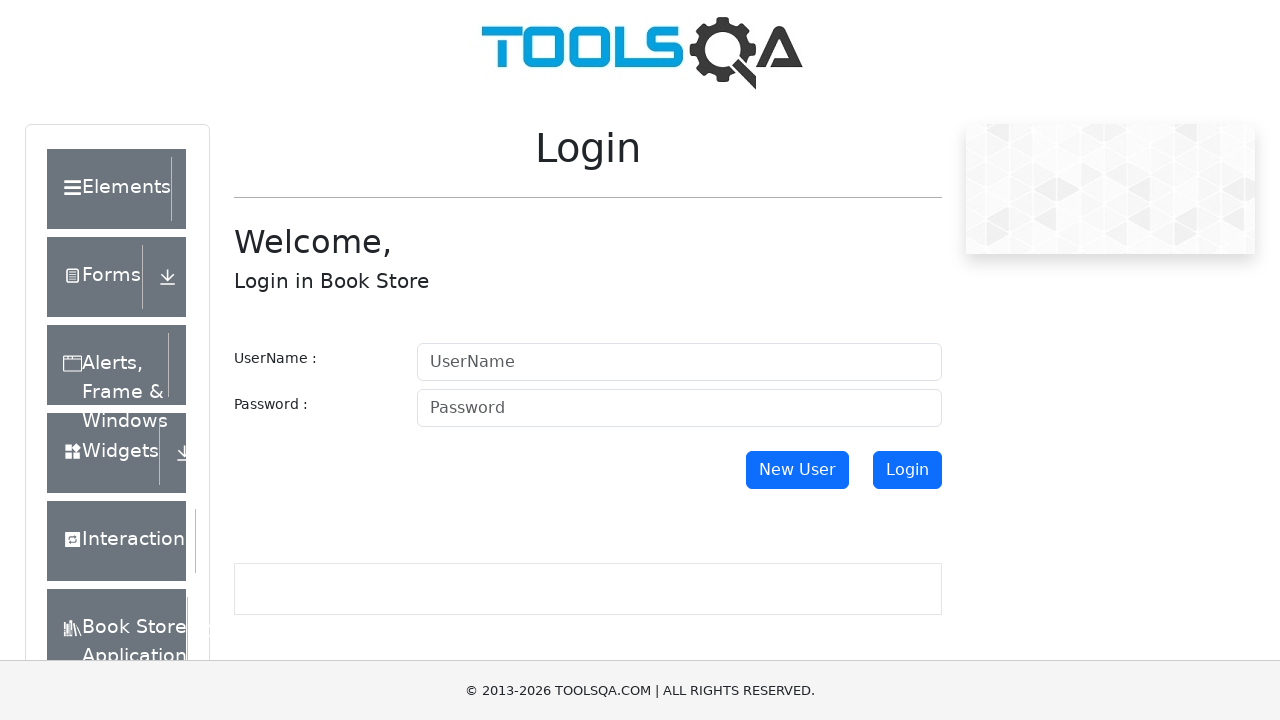

Refreshed the page to verify cookie persistence
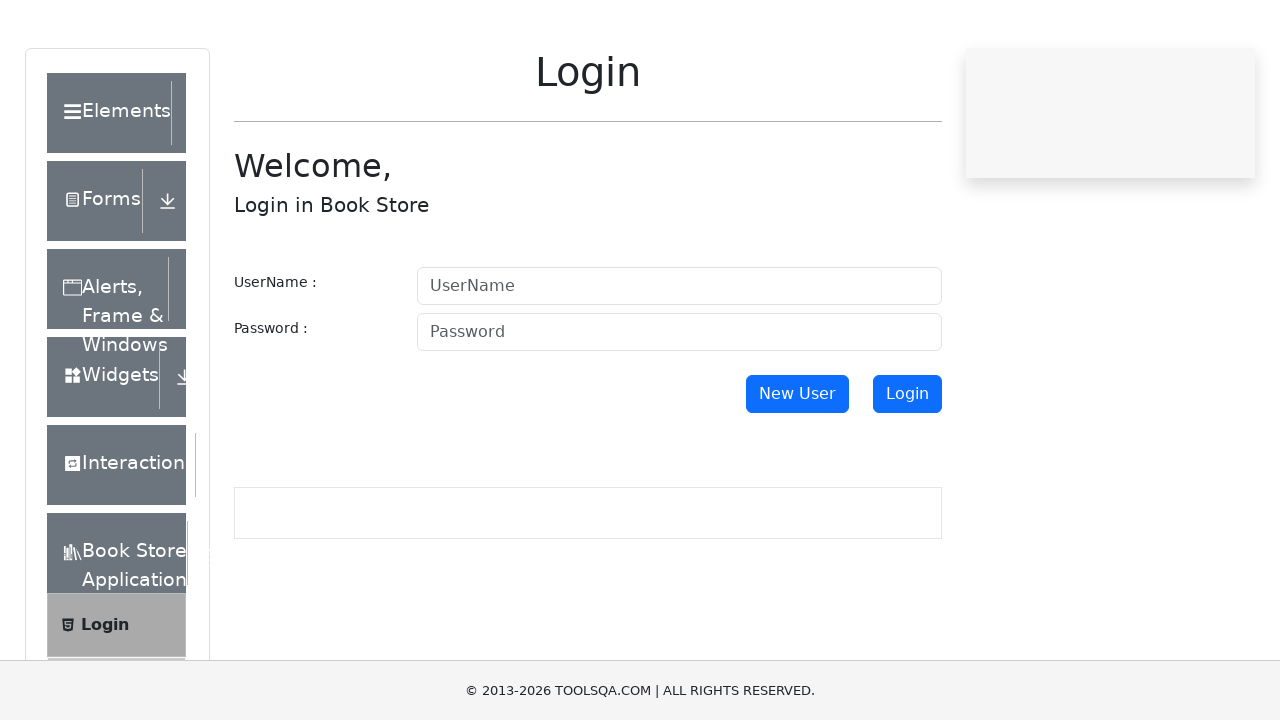

Retrieved all cookies from context
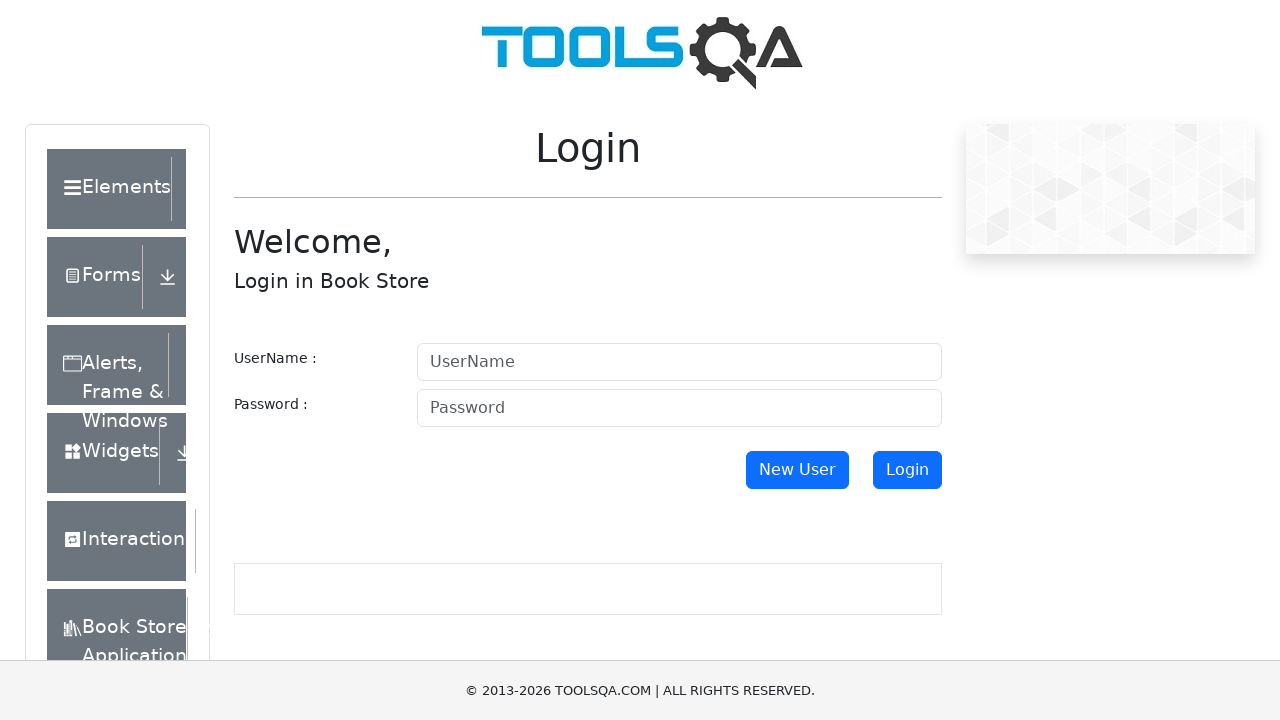

Found 'username' cookie in context cookies
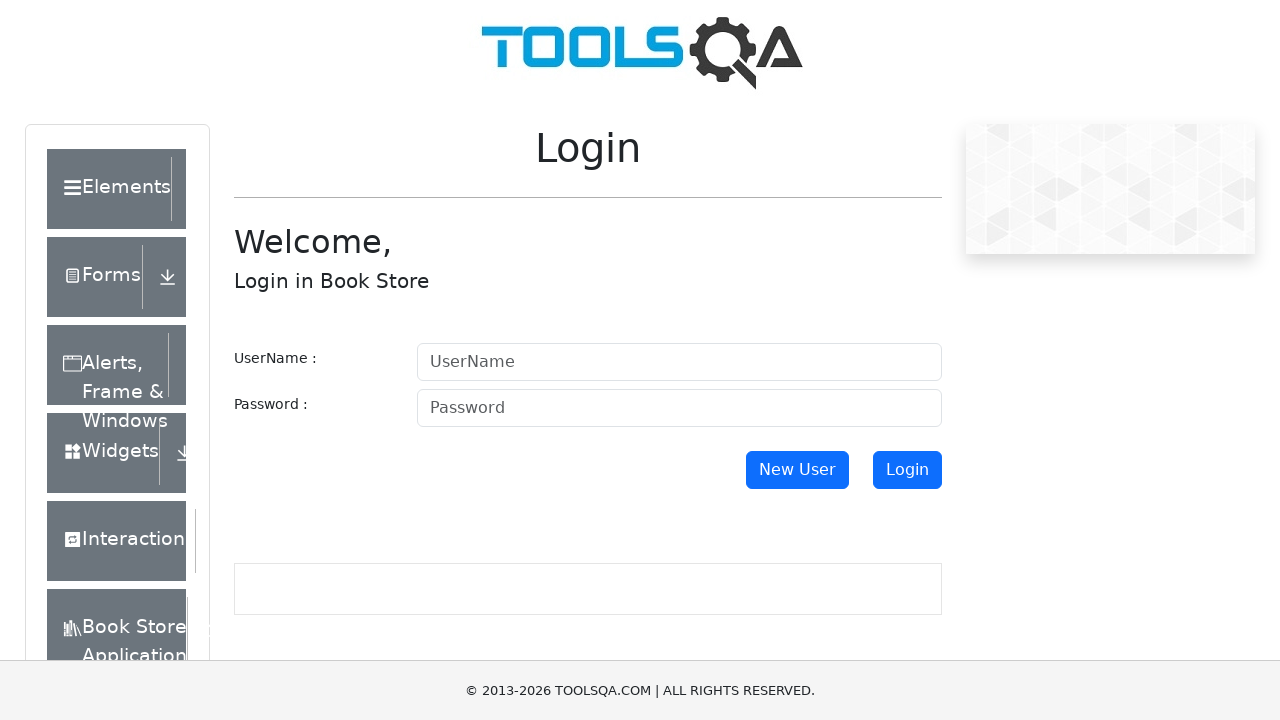

Verified that 'username' cookie is not None
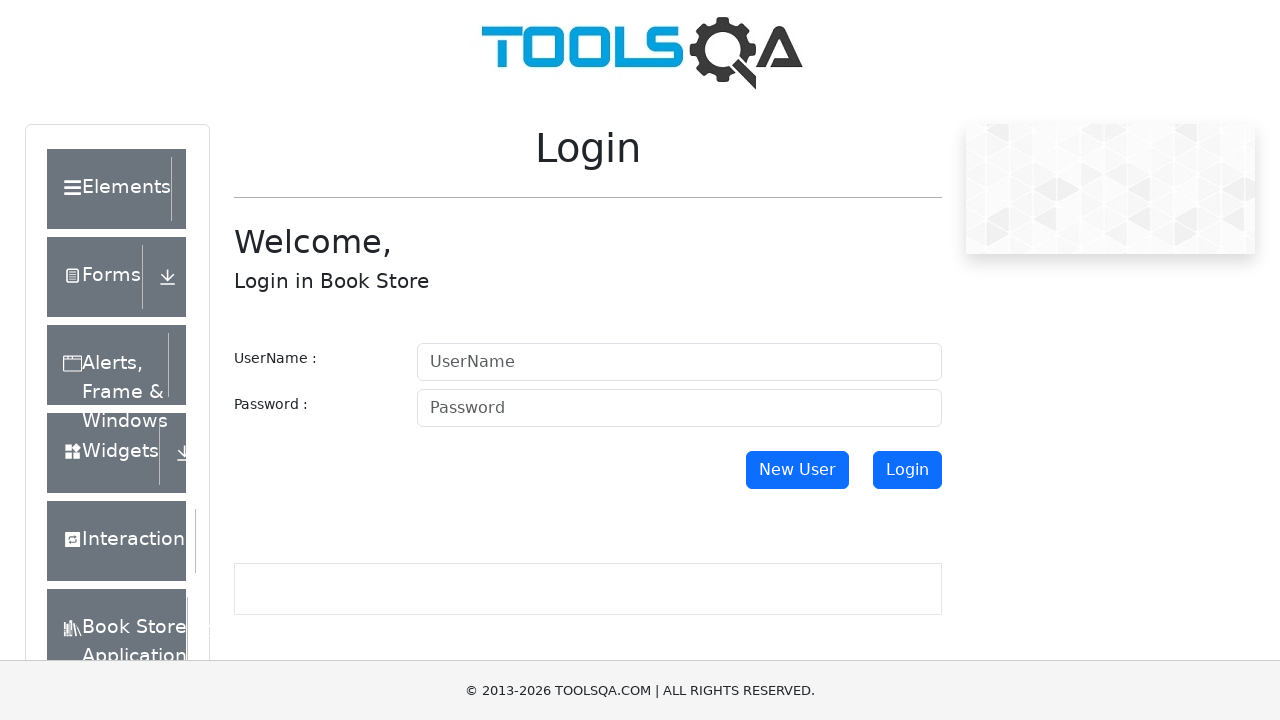

Verified that 'username' cookie value equals 'user123'
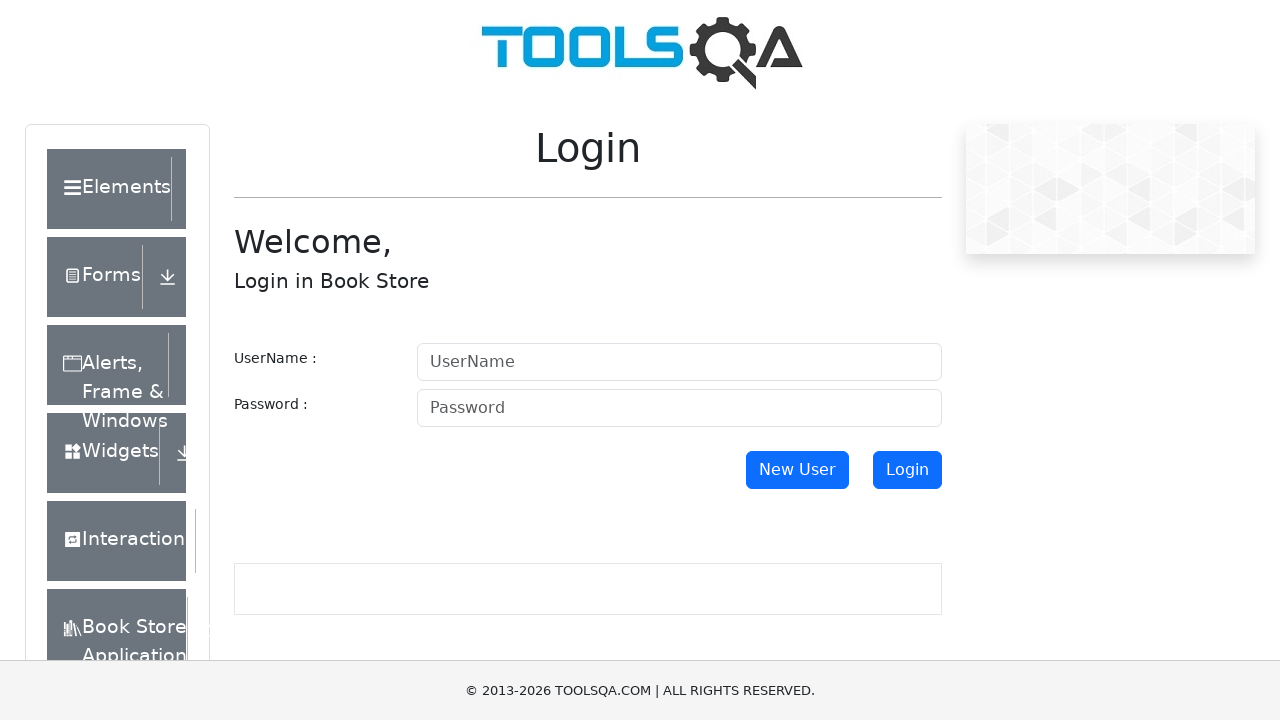

Printed the username cookie details
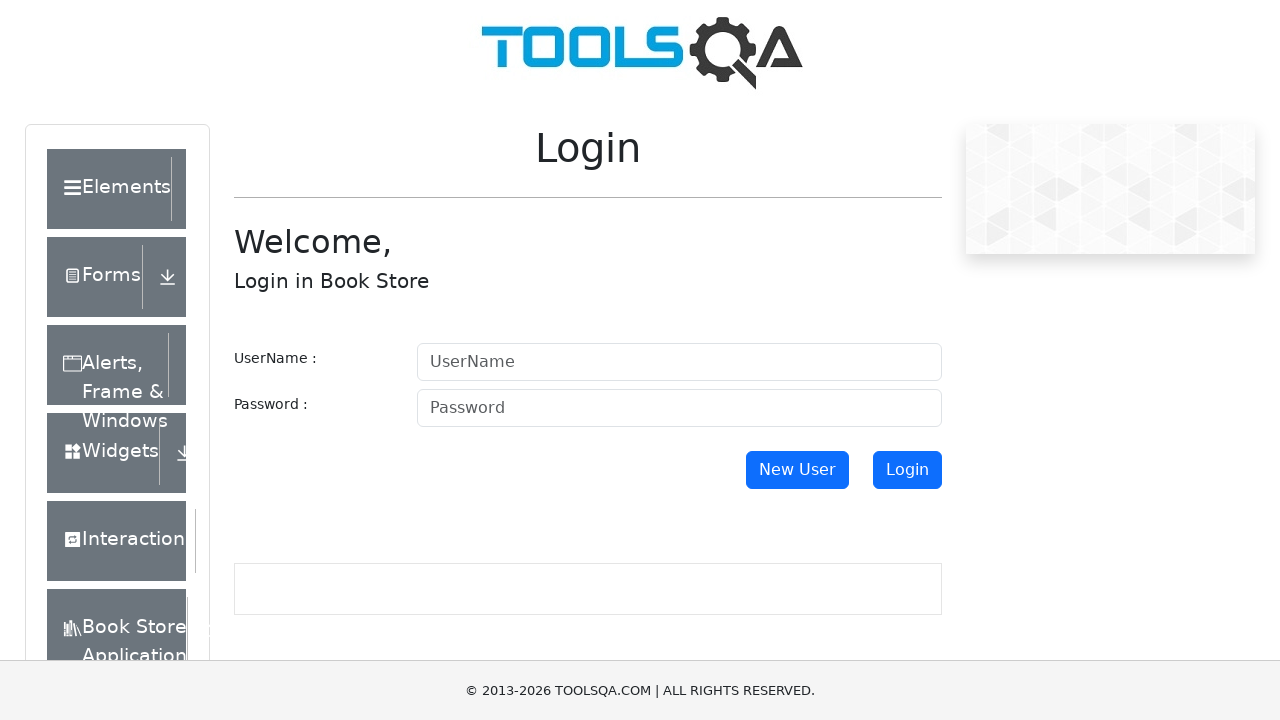

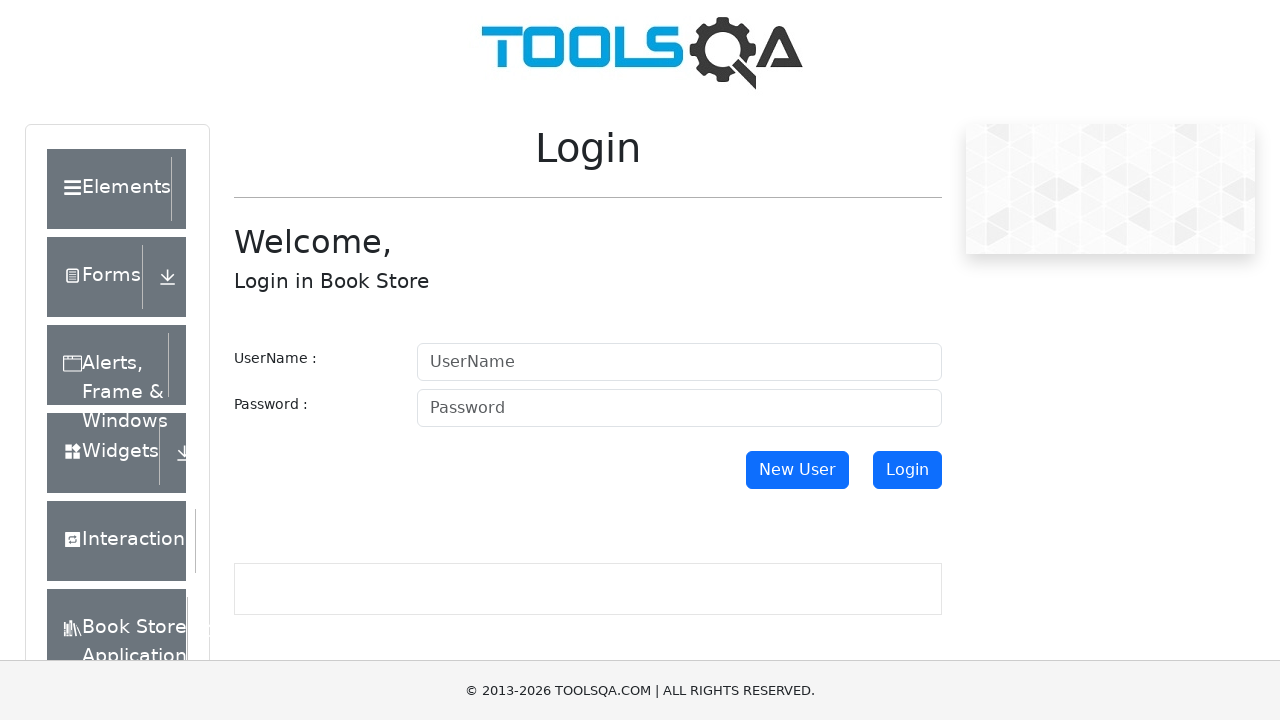